Tests mouse hover functionality by hovering over a button and clicking on a tooltip option that appears

Starting URL: https://rahulshettyacademy.com/AutomationPractice/

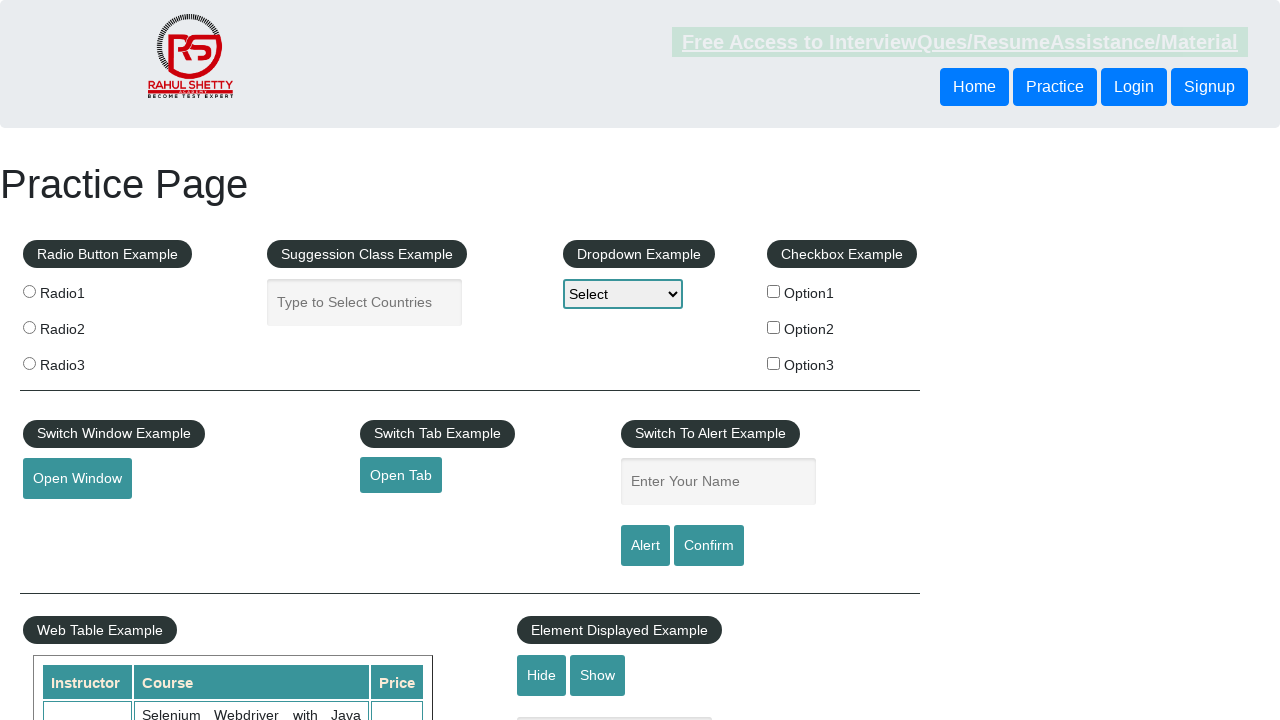

Hovered over the 'Mouse Over' button to reveal tooltip at (83, 361) on #mousehover
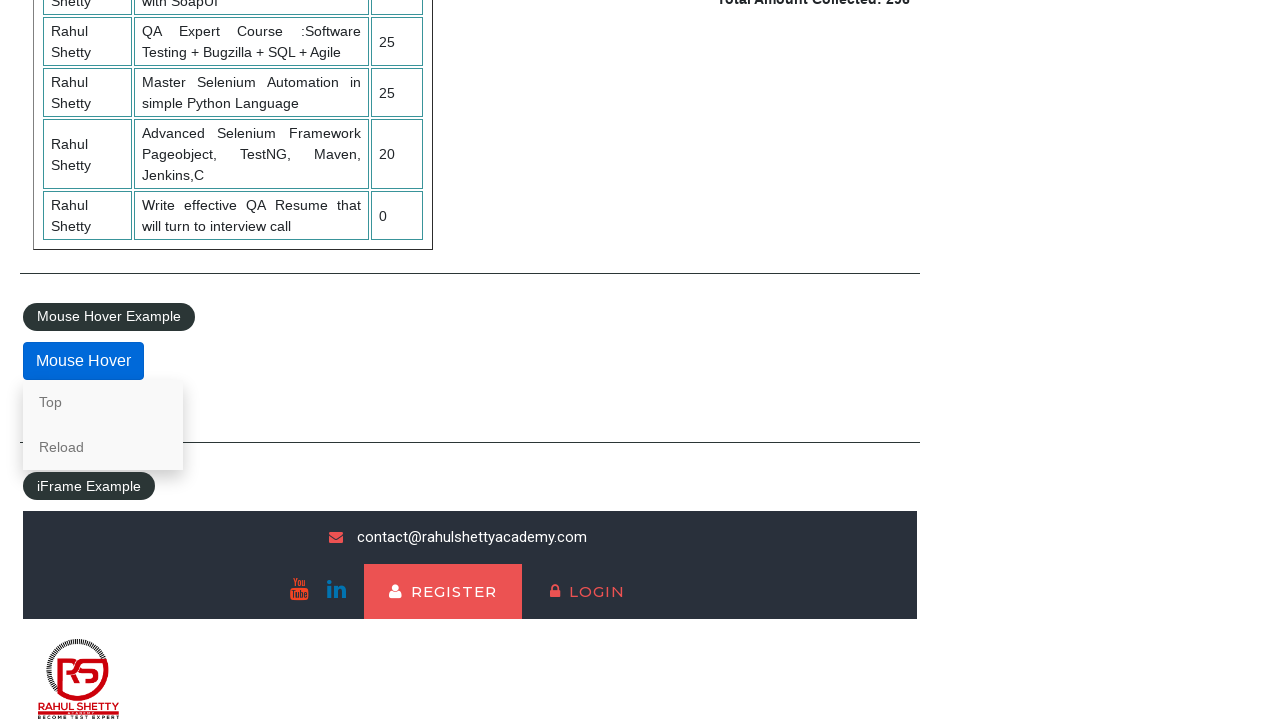

Clicked on the 'Reload' link in the tooltip at (103, 447) on a:has-text('Reload')
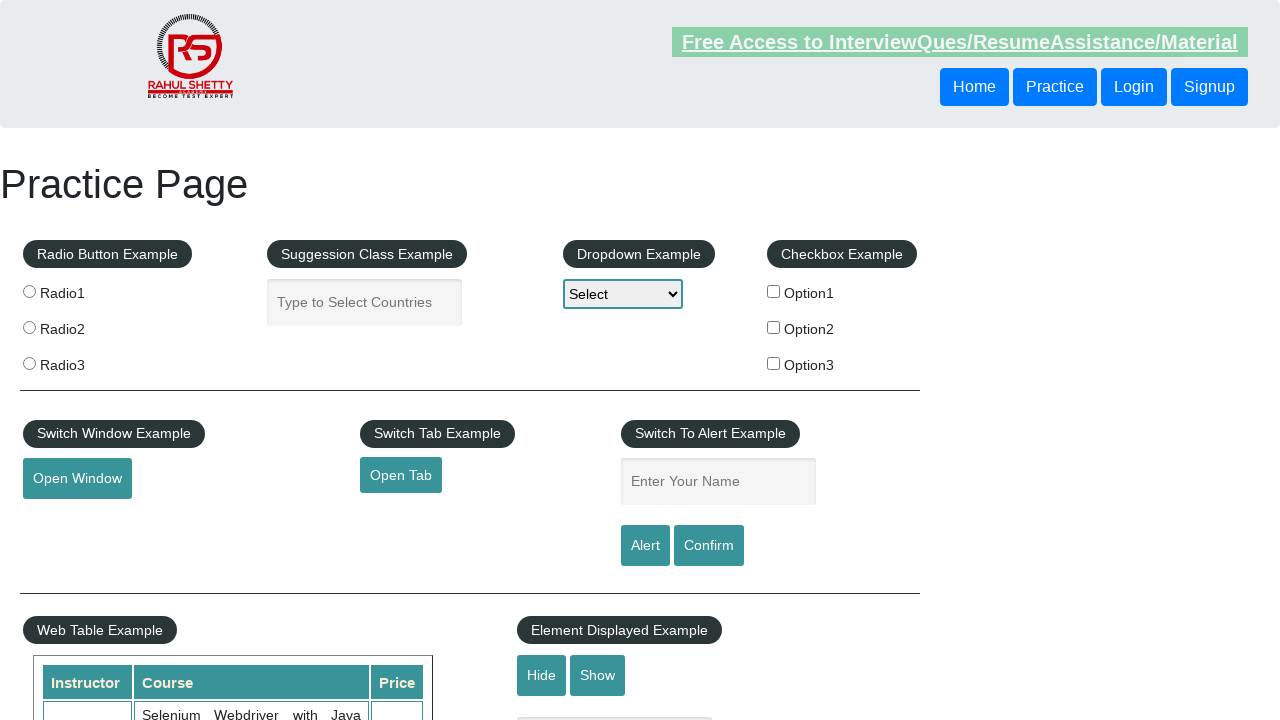

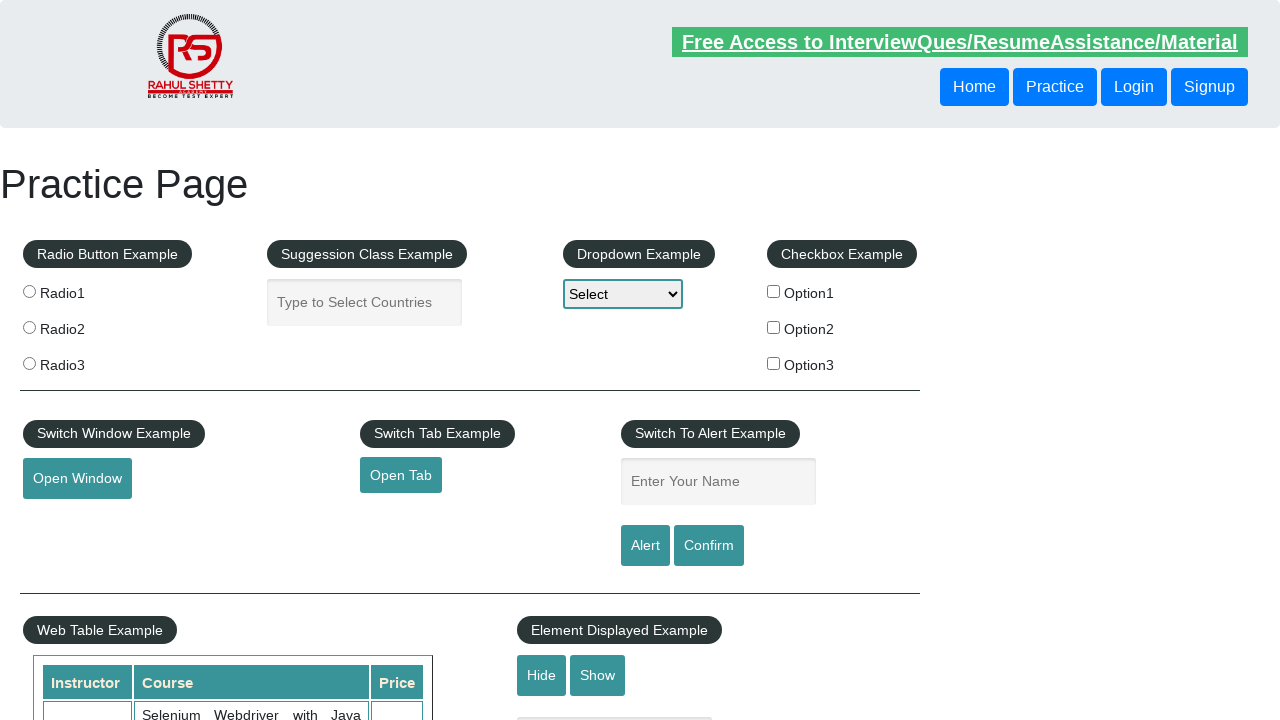